Tests implicit wait by clicking a button and waiting for dynamically added content

Starting URL: https://www.selenium.dev/selenium/web/dynamic.html

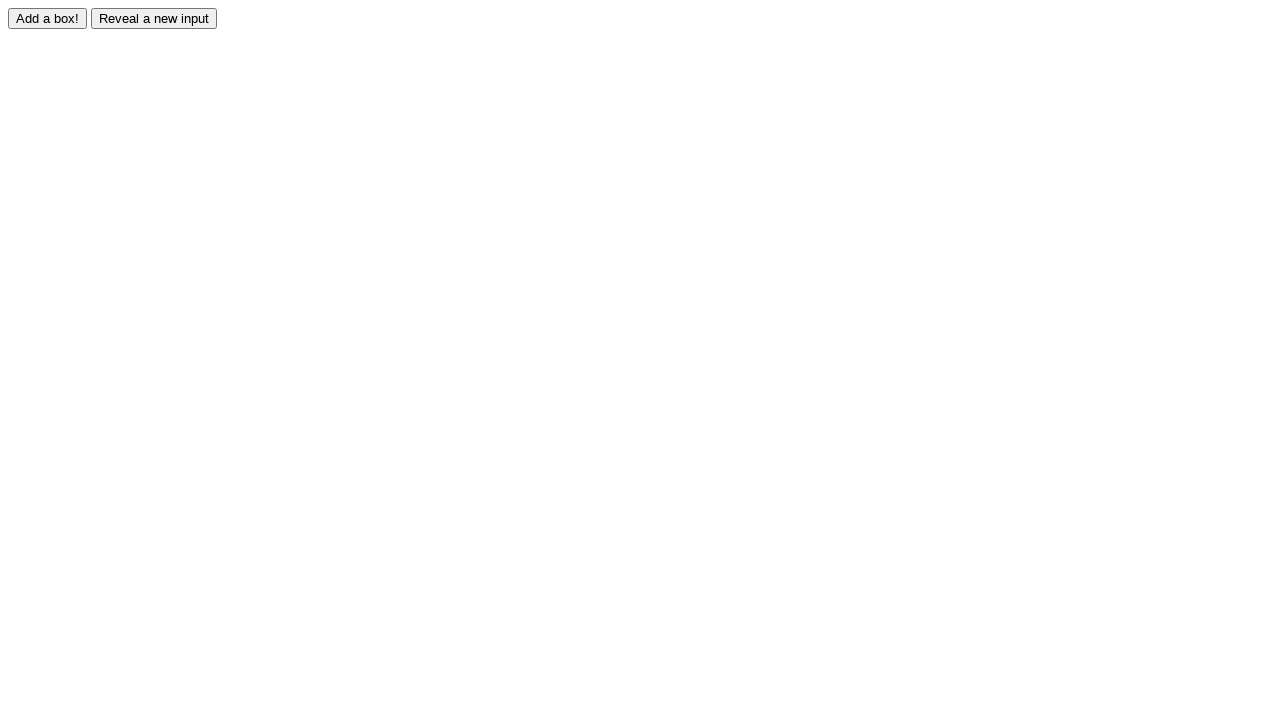

Clicked the adder button to trigger dynamic content creation at (48, 18) on #adder
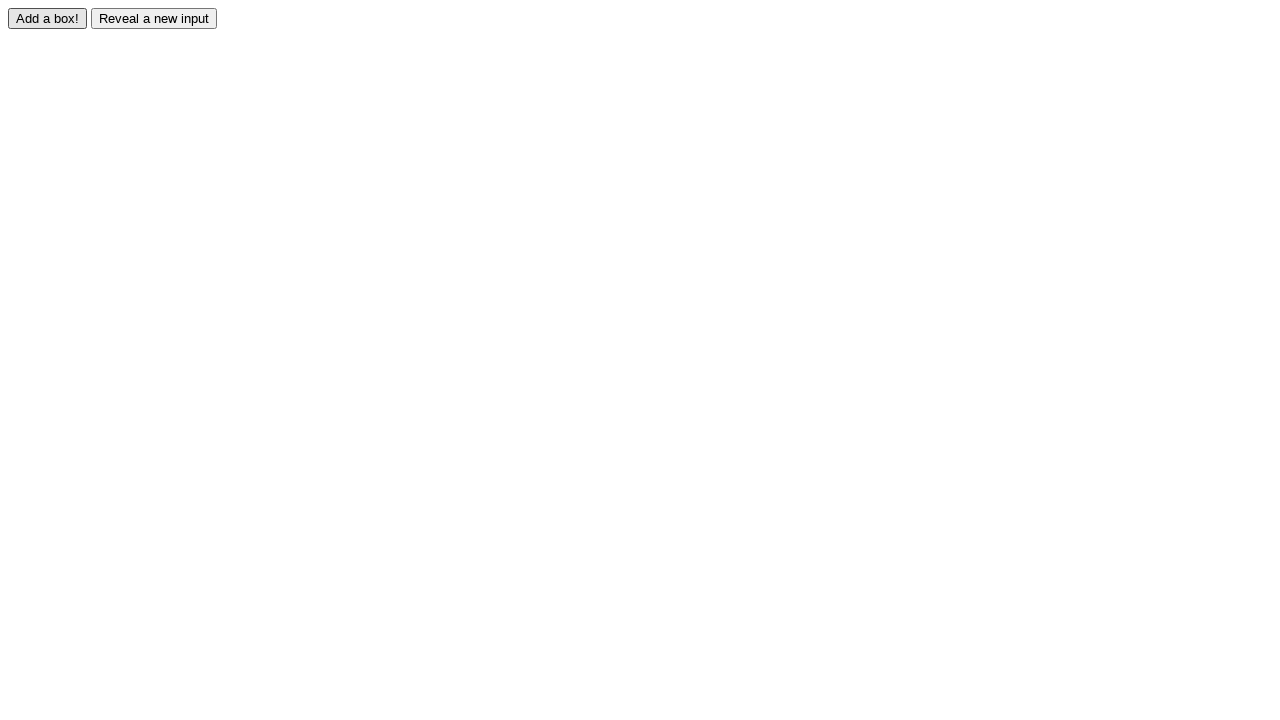

Waited for dynamically added element #box0 to appear
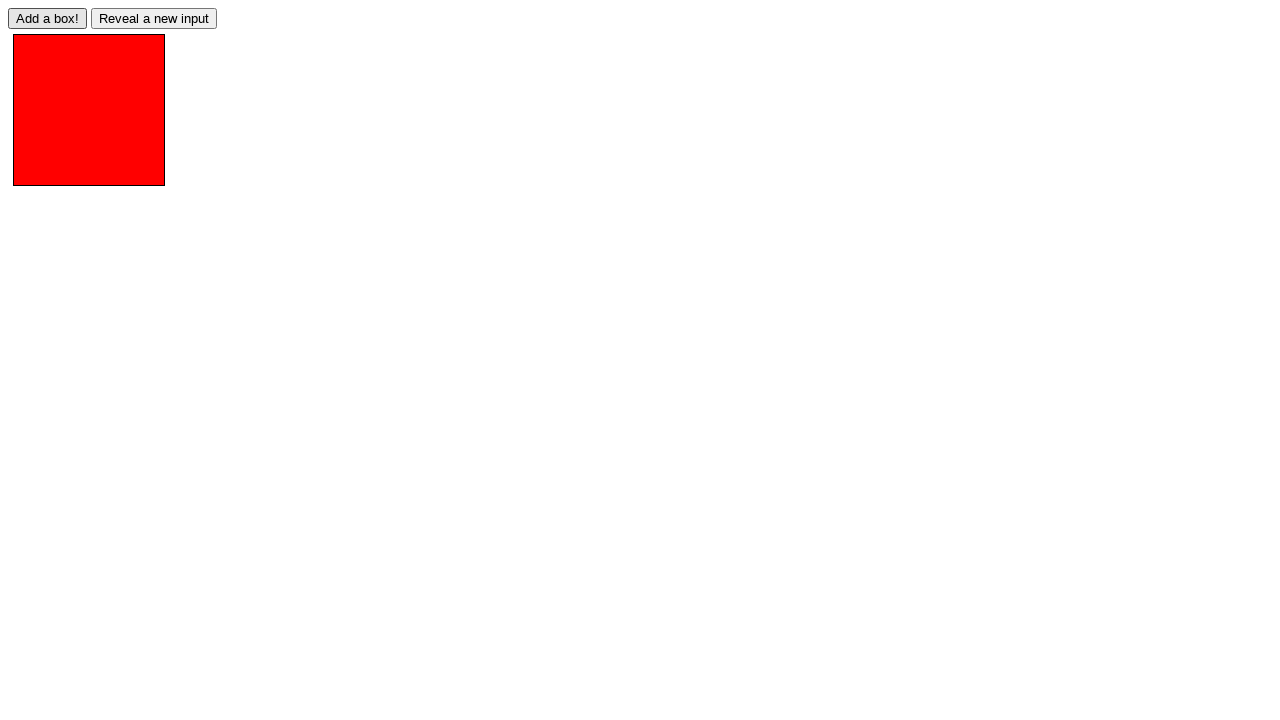

Located the dynamically added element #box0
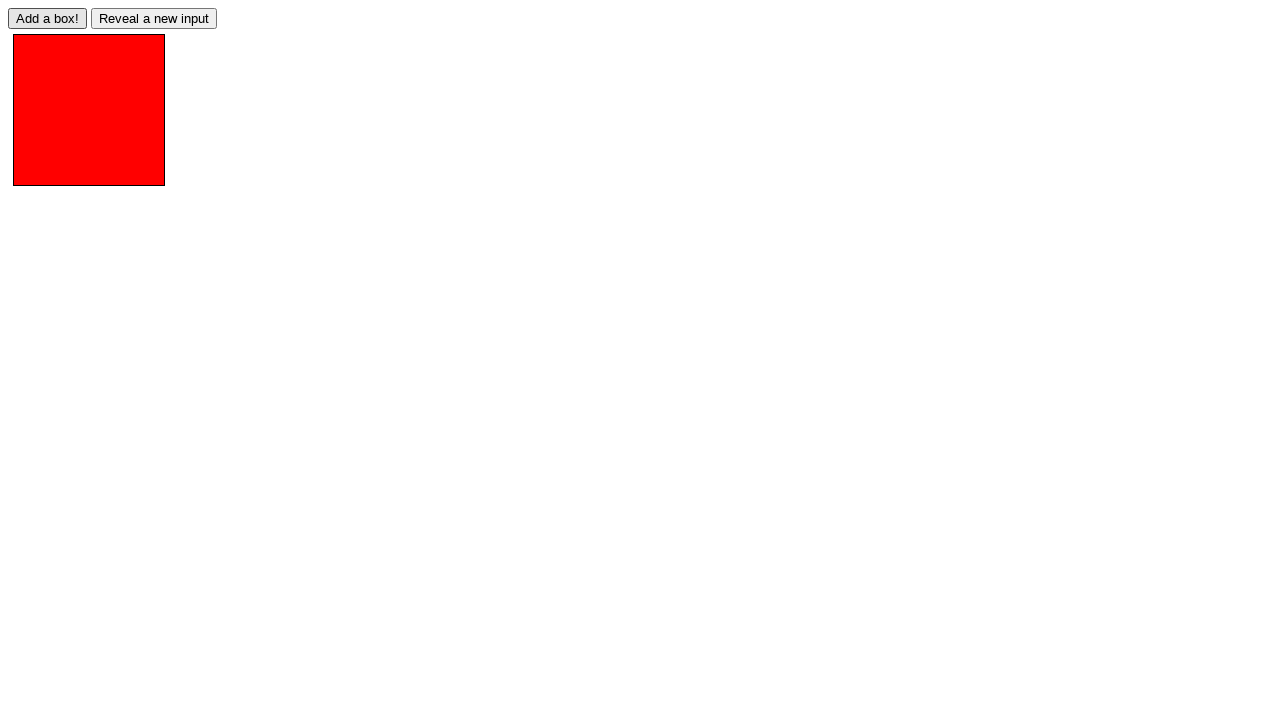

Verified that the added element has class 'redbox'
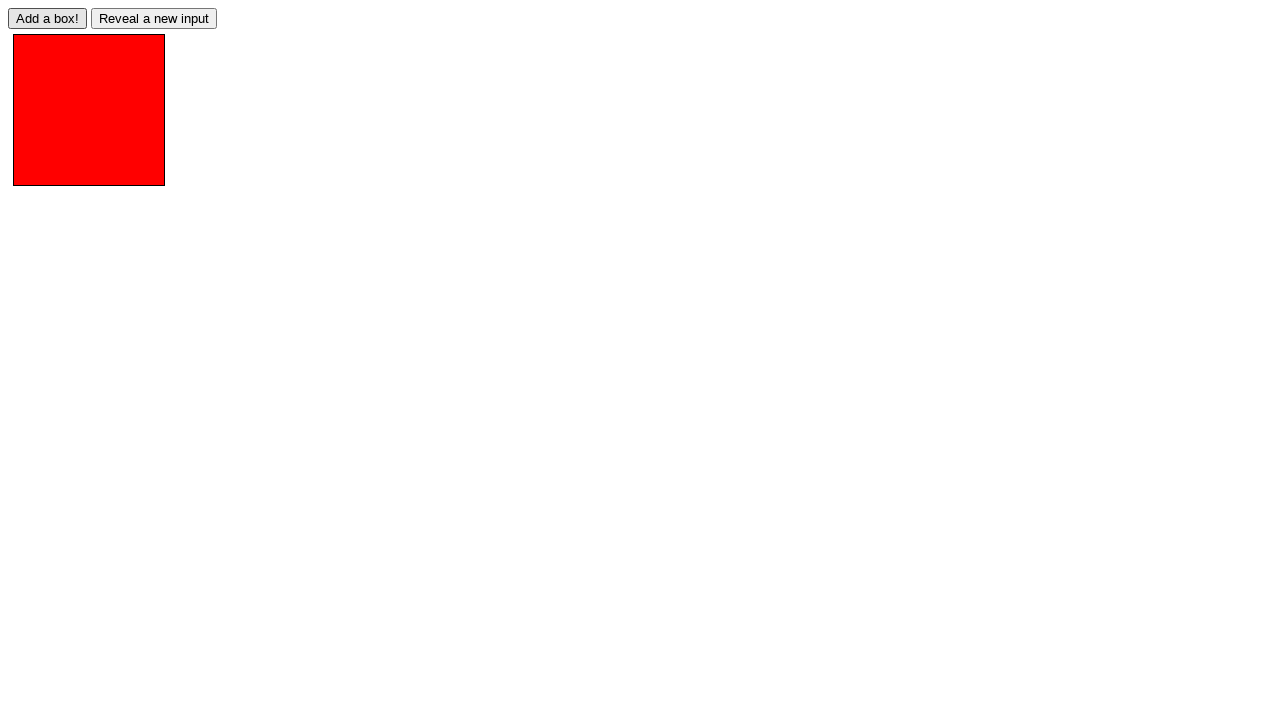

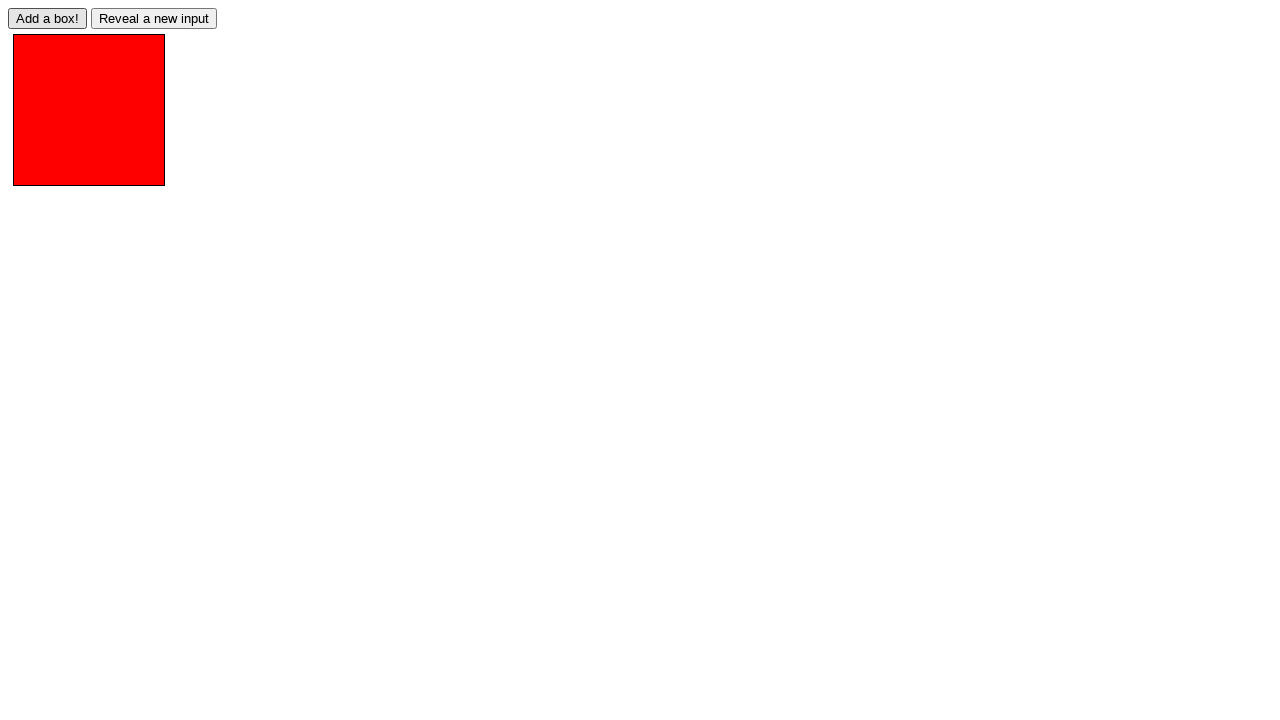